Tests that the search box on the web tables page is present and enabled

Starting URL: https://demoqa.com/webtables

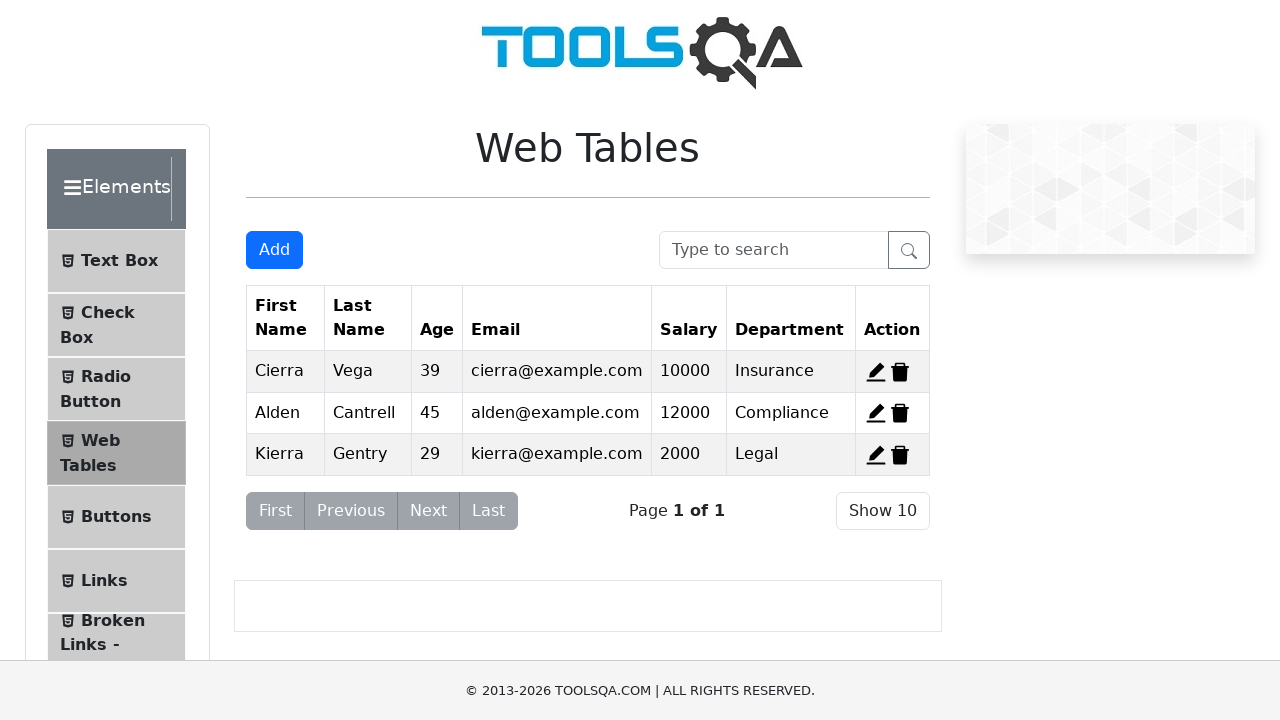

Located search box element on web tables page
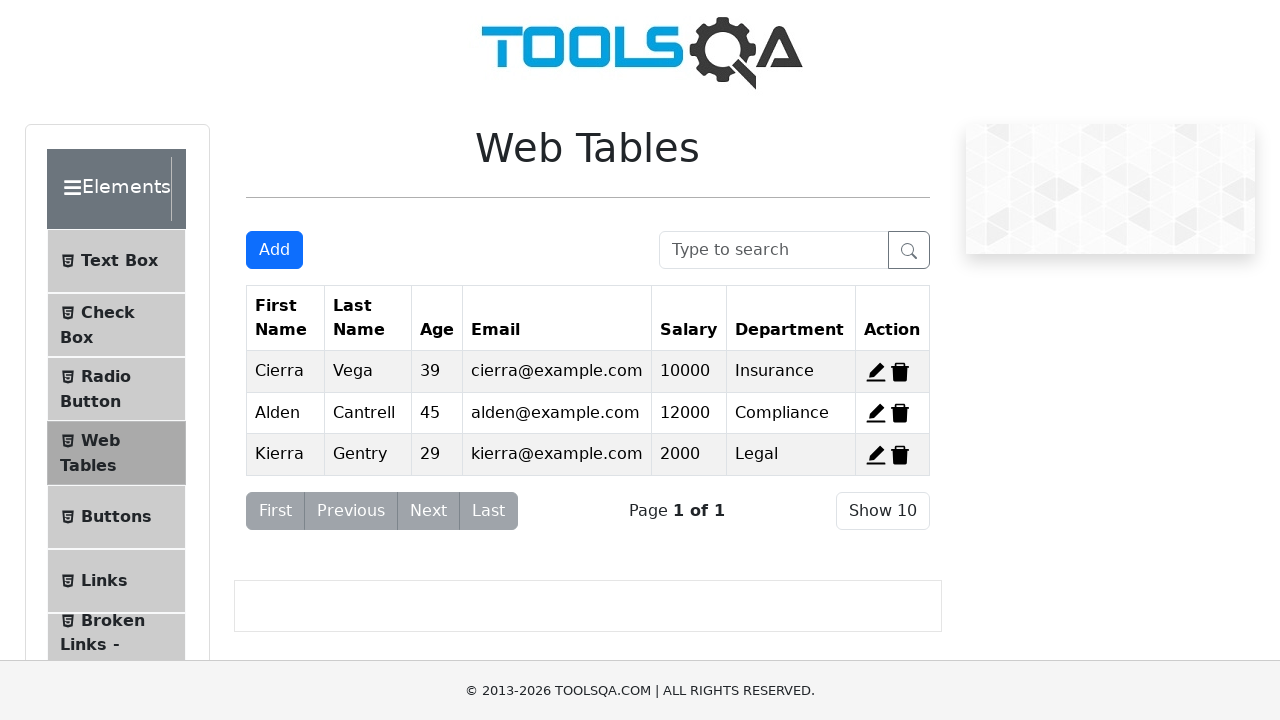

Clicked on search box to verify it's interactive at (774, 250) on input#searchBox
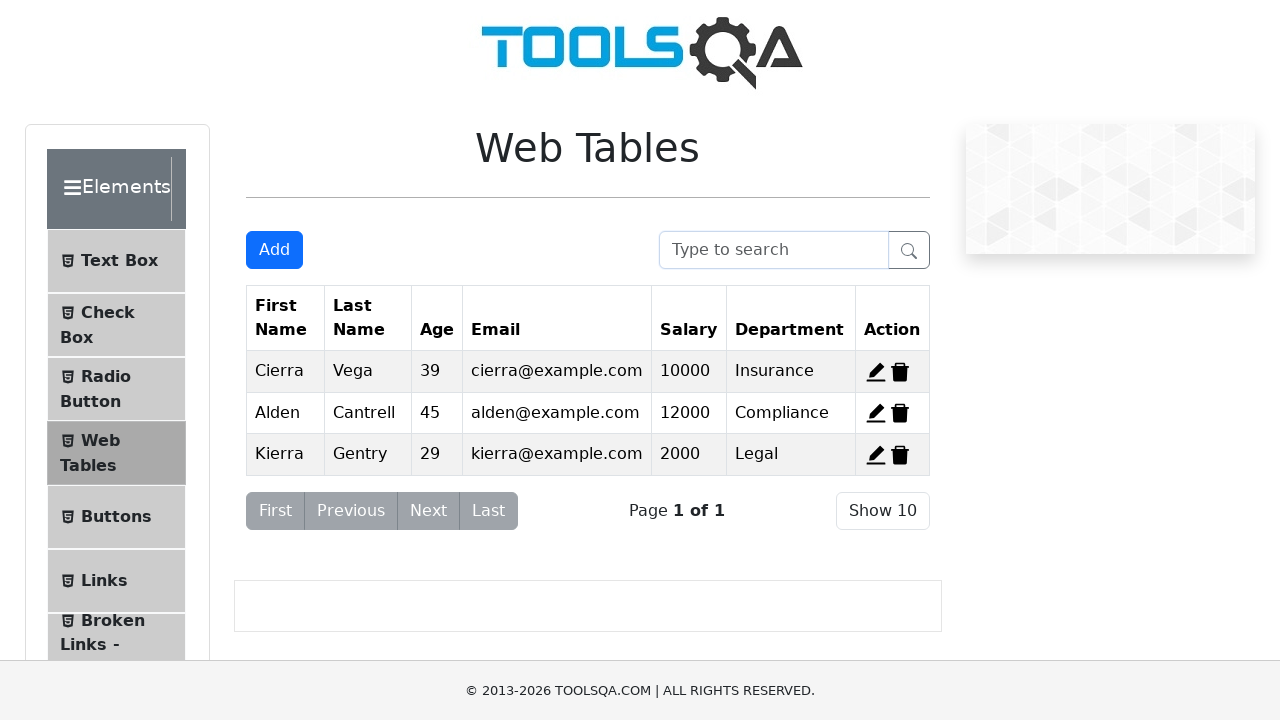

Asserted that search box is visible
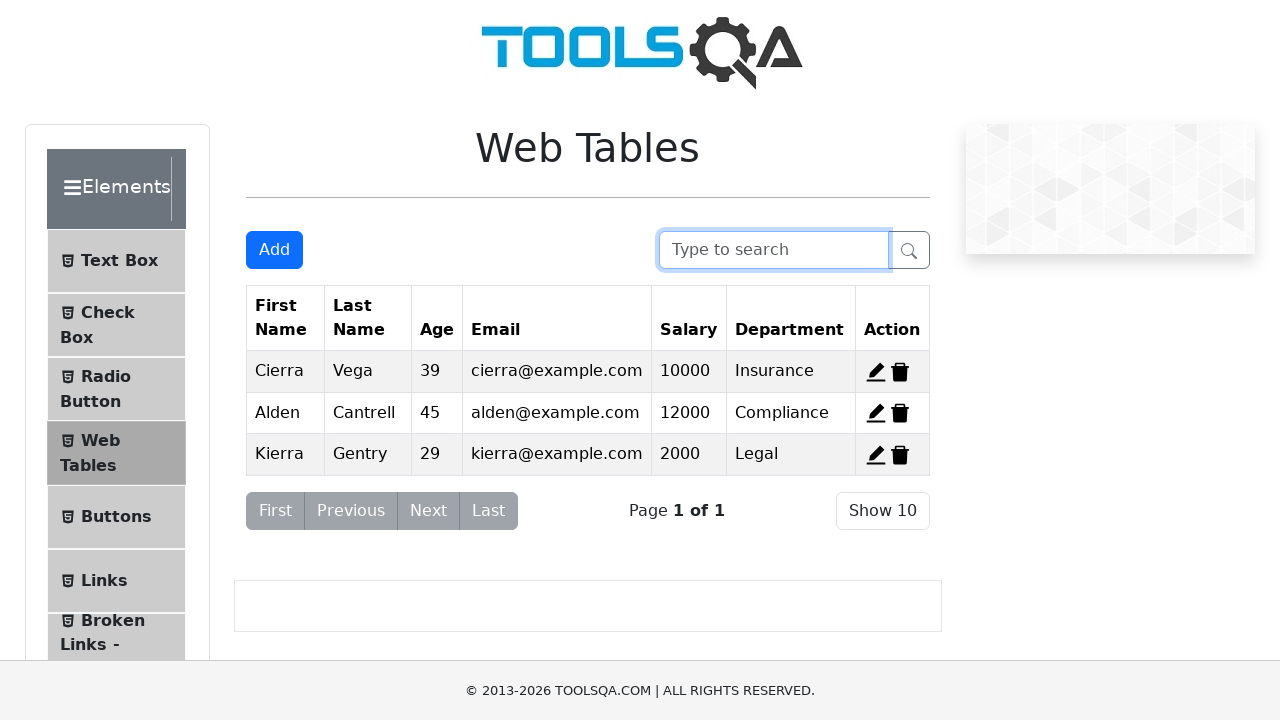

Asserted that search box is enabled
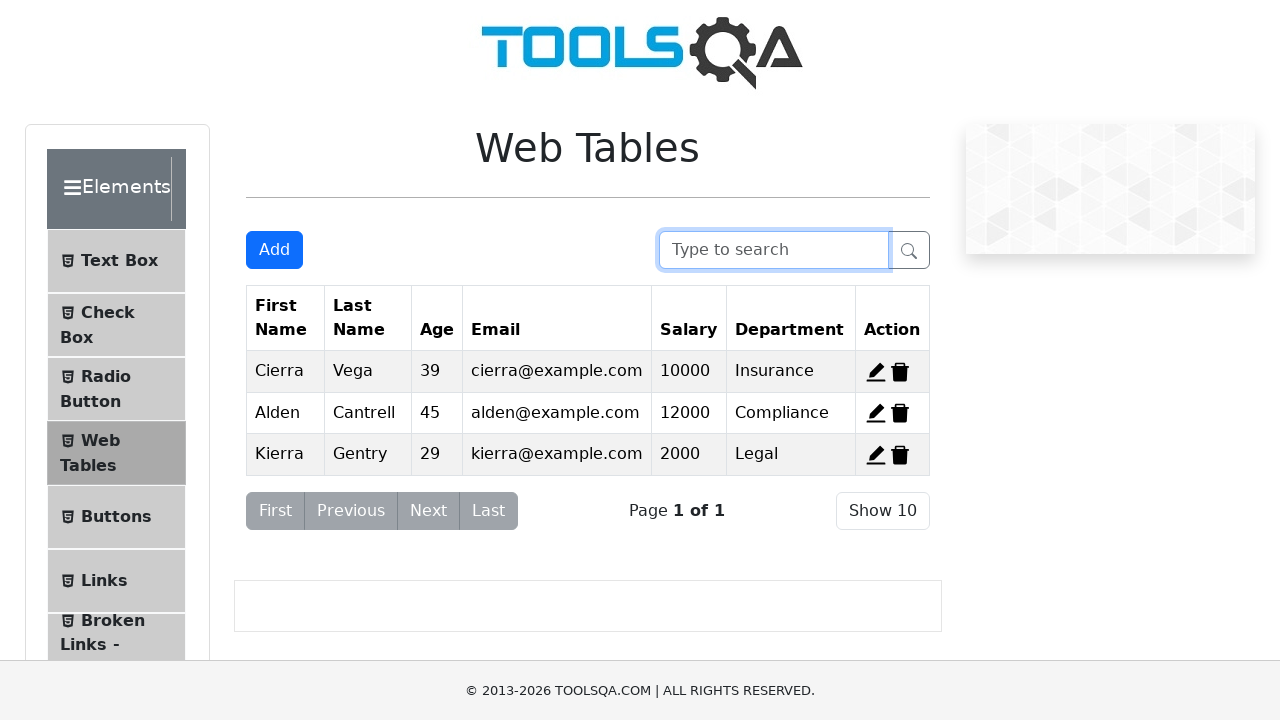

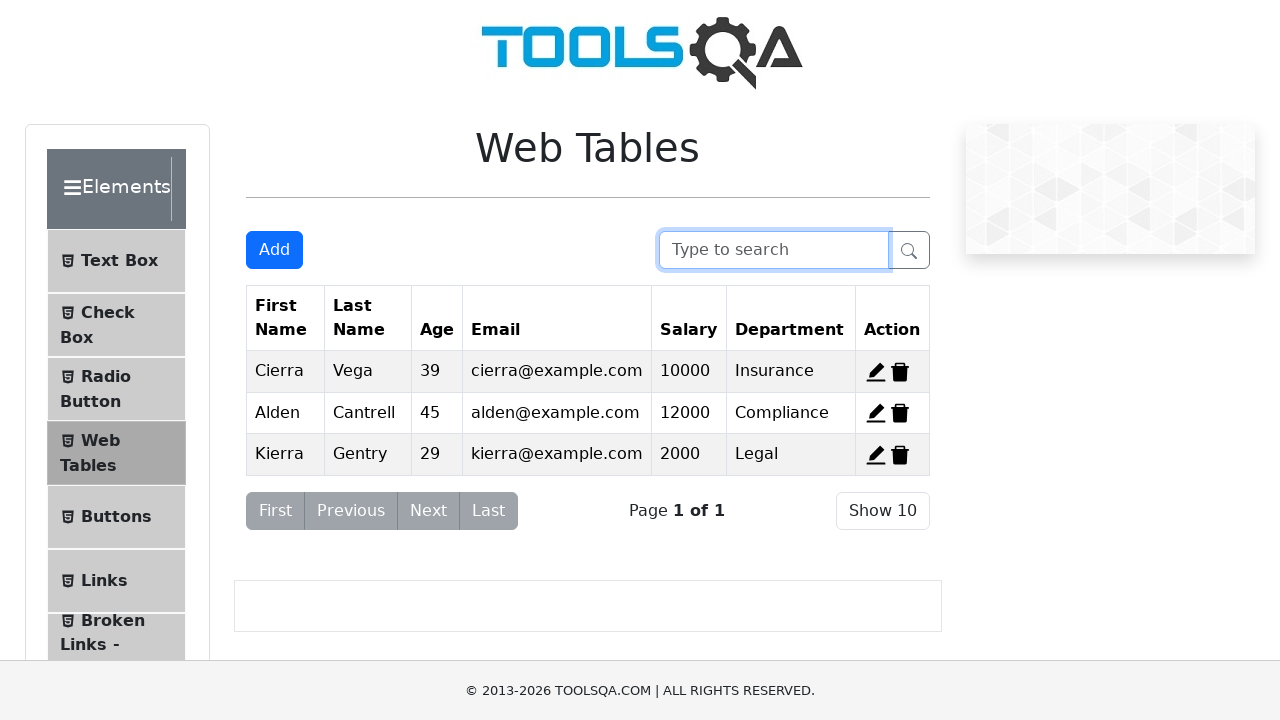